Tests adding specific grocery items (Cucumber, Beetroot, Carrot) to the shopping cart on an e-commerce practice site by iterating through products and clicking the add button for matching items.

Starting URL: https://rahulshettyacademy.com/seleniumPractise/

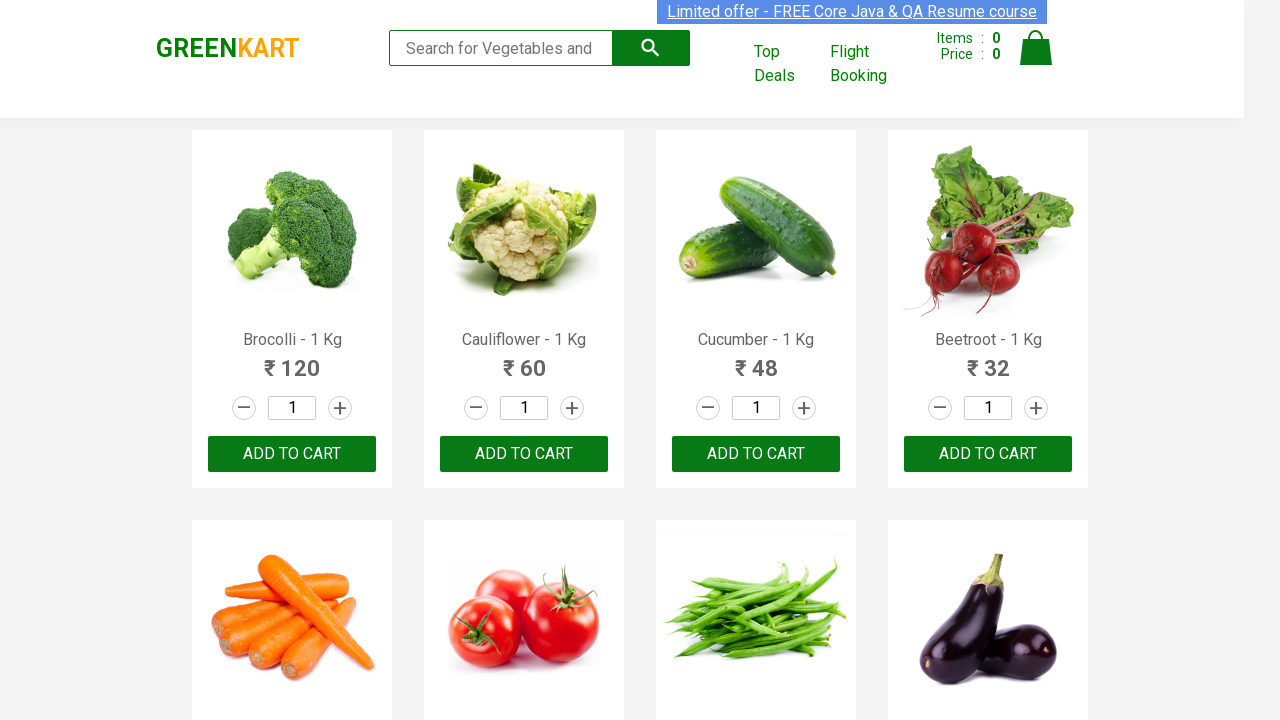

Waited for product names to load on the page
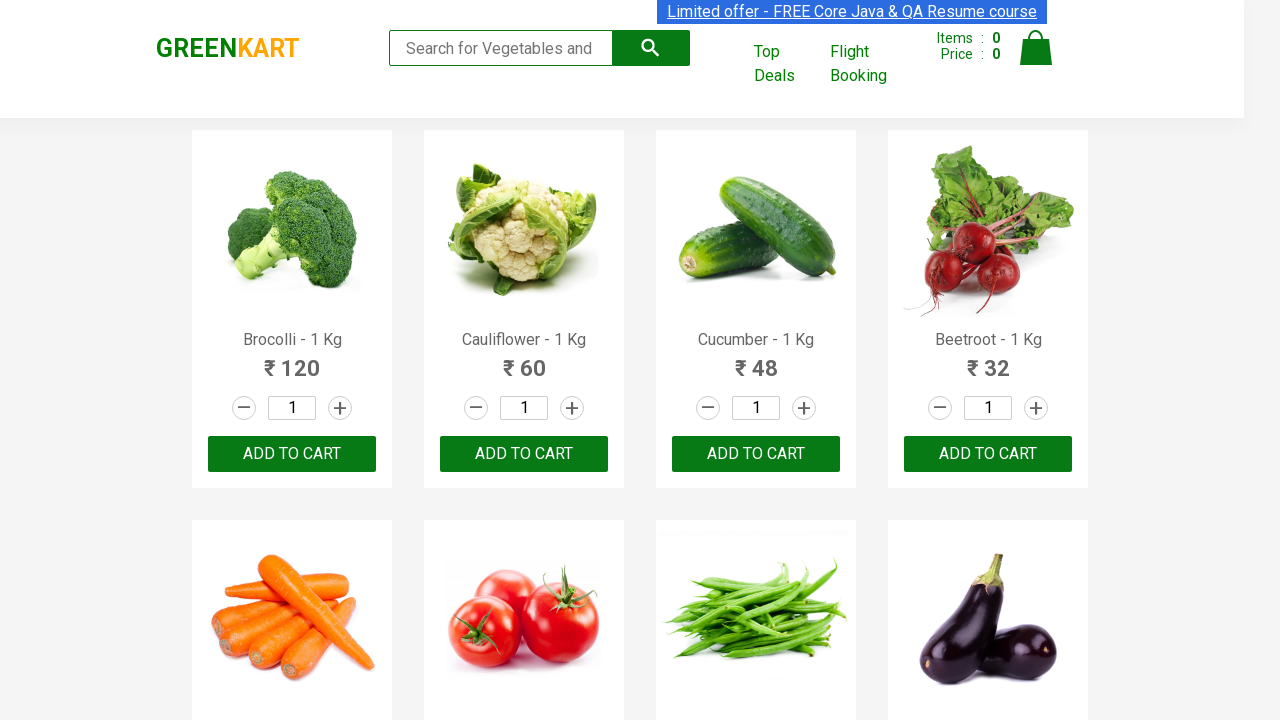

Retrieved all product name elements
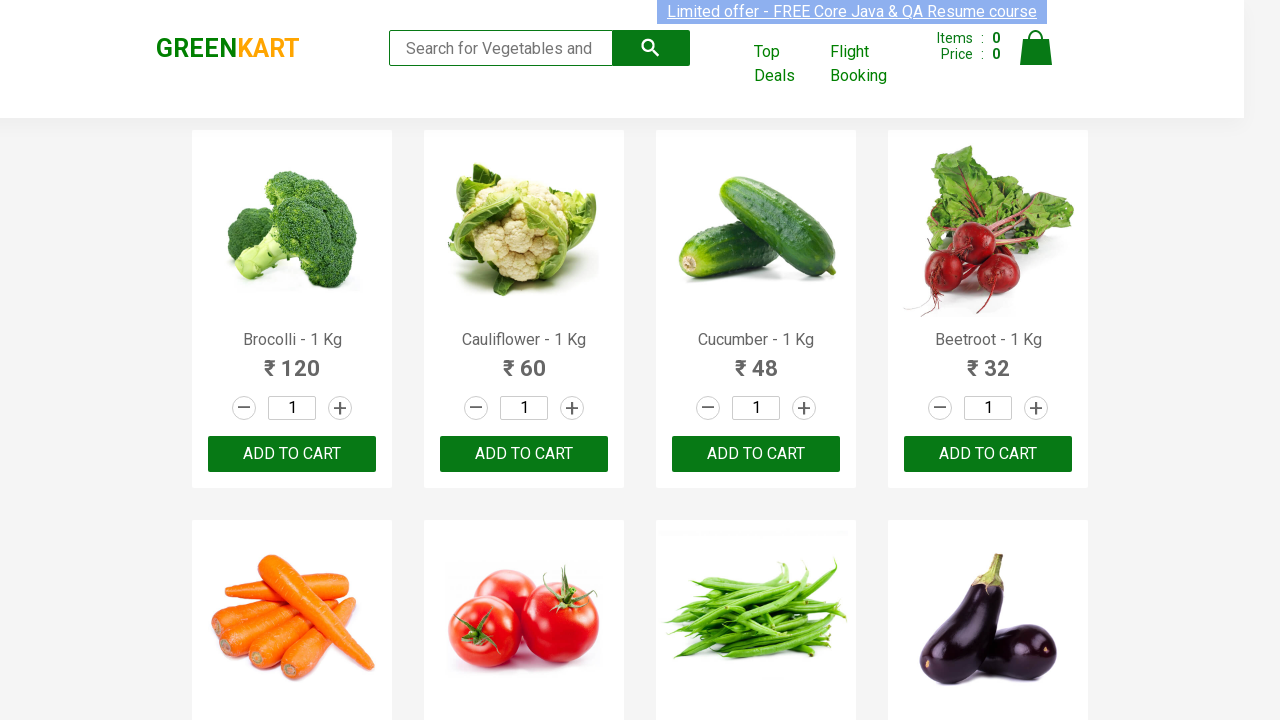

Retrieved all add to cart buttons
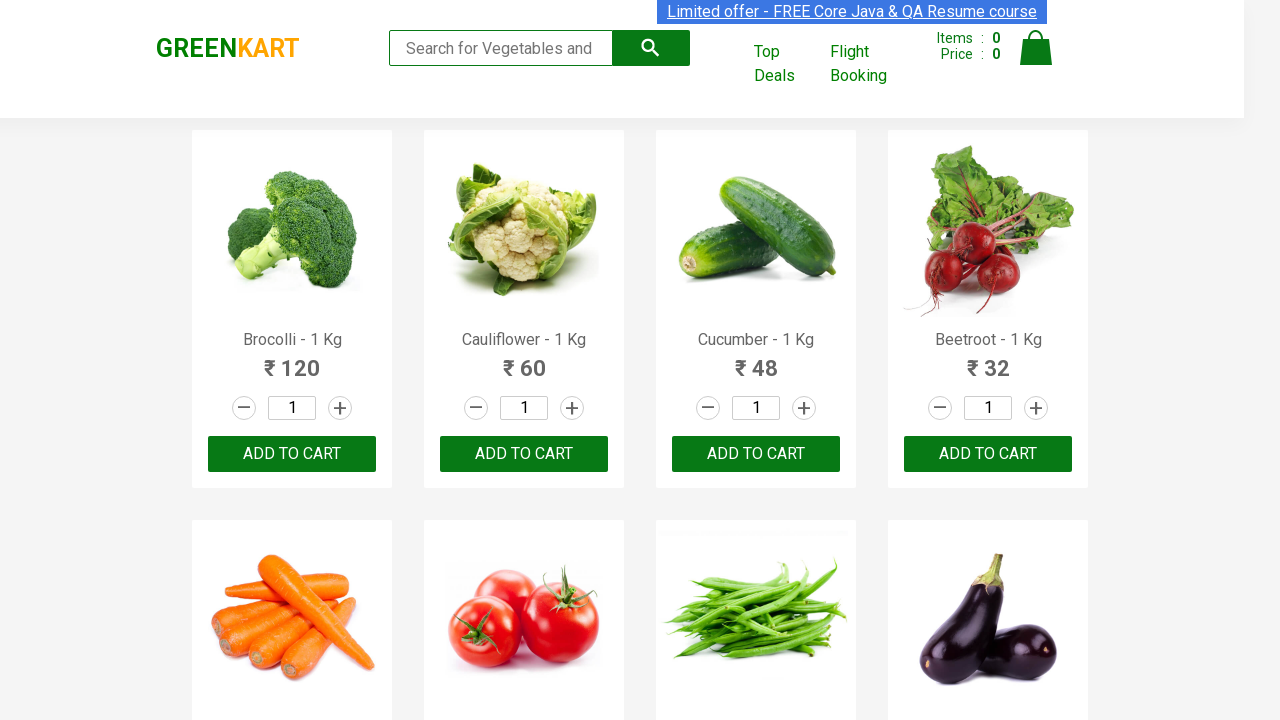

Clicked add to cart button for Cucumber at (756, 454) on div.product-action button >> nth=2
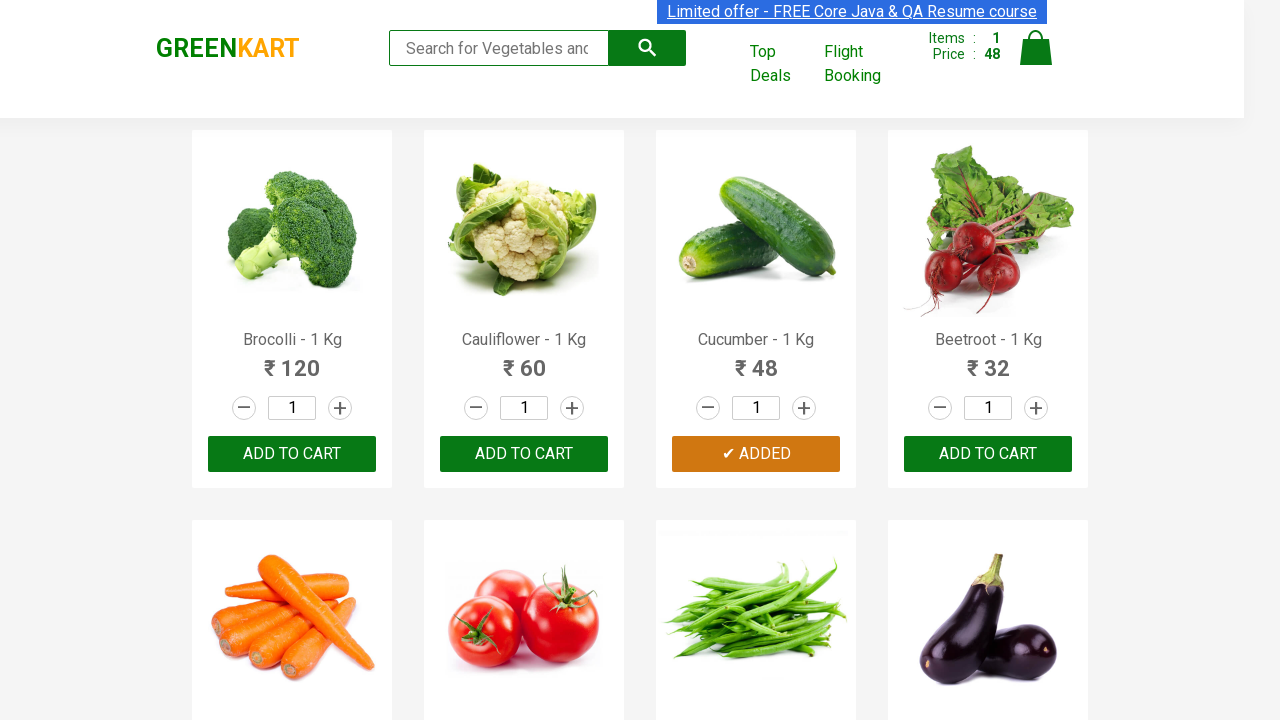

Clicked add to cart button for Beetroot at (988, 454) on div.product-action button >> nth=3
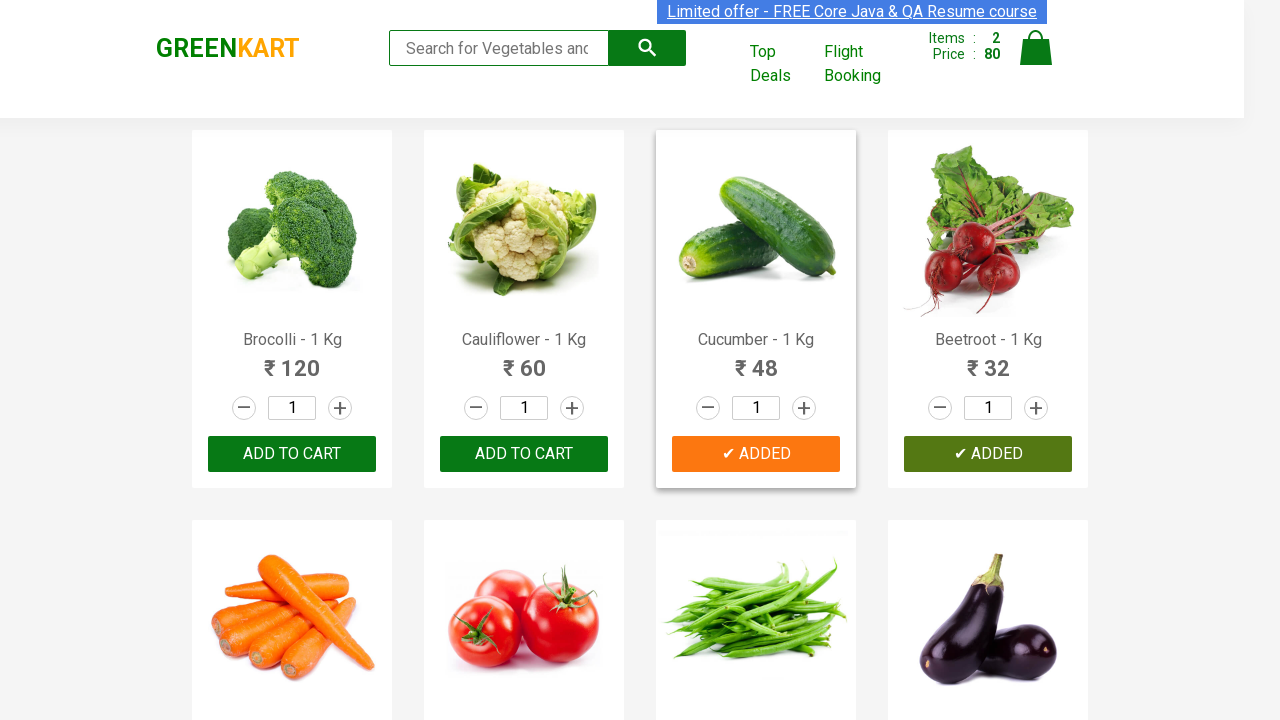

Clicked add to cart button for Carrot at (292, 360) on div.product-action button >> nth=4
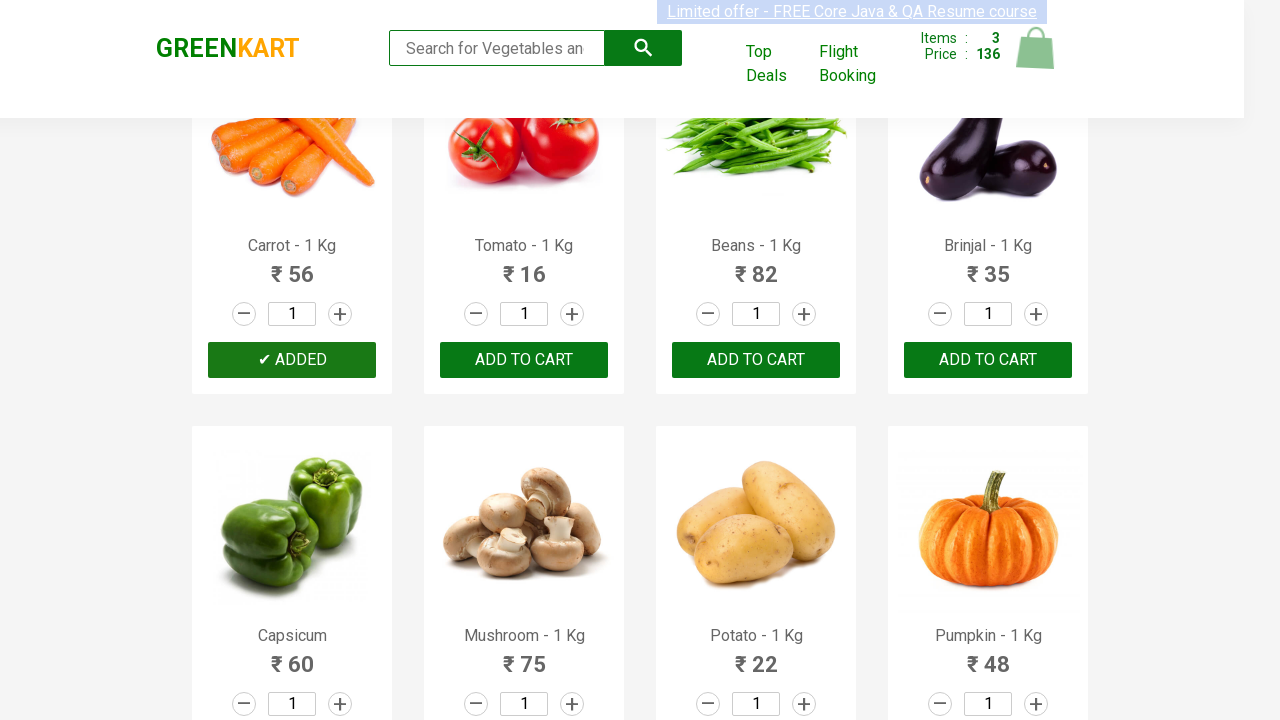

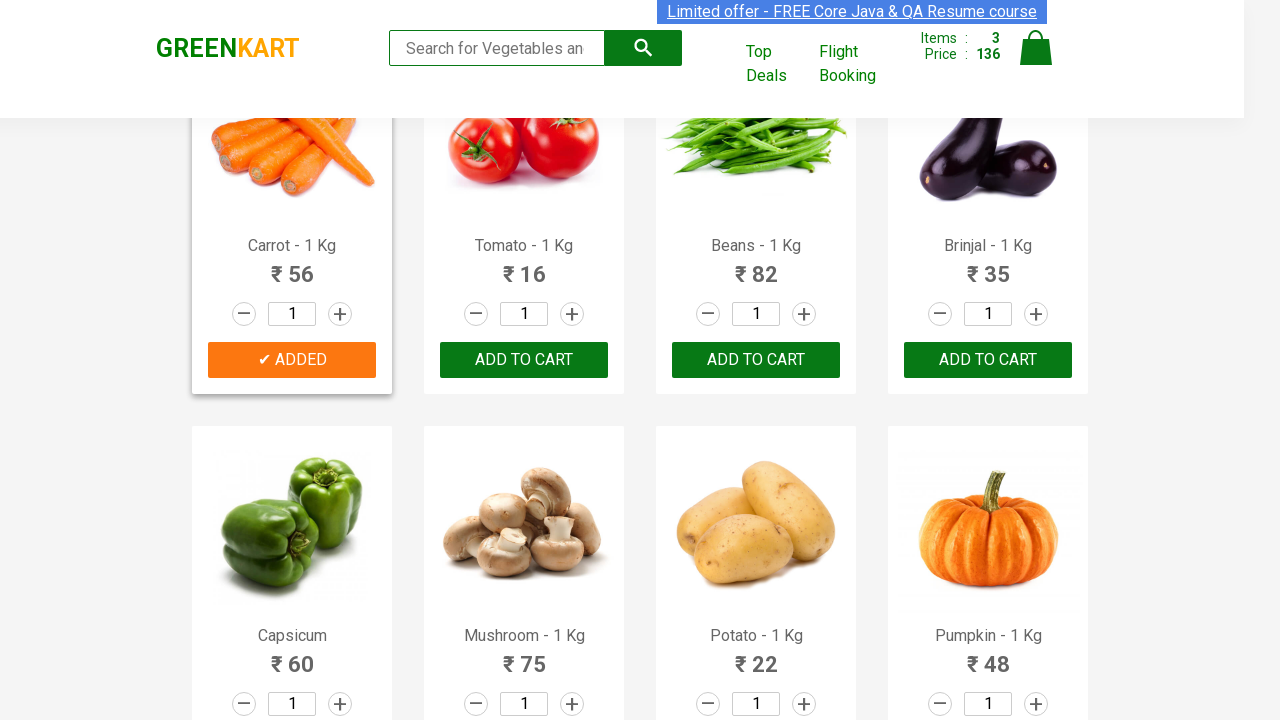